Tests dropdown selection functionality on a form page by clicking on a custom dropdown and selecting India from the options

Starting URL: https://www.leafground.com/select.xhtml

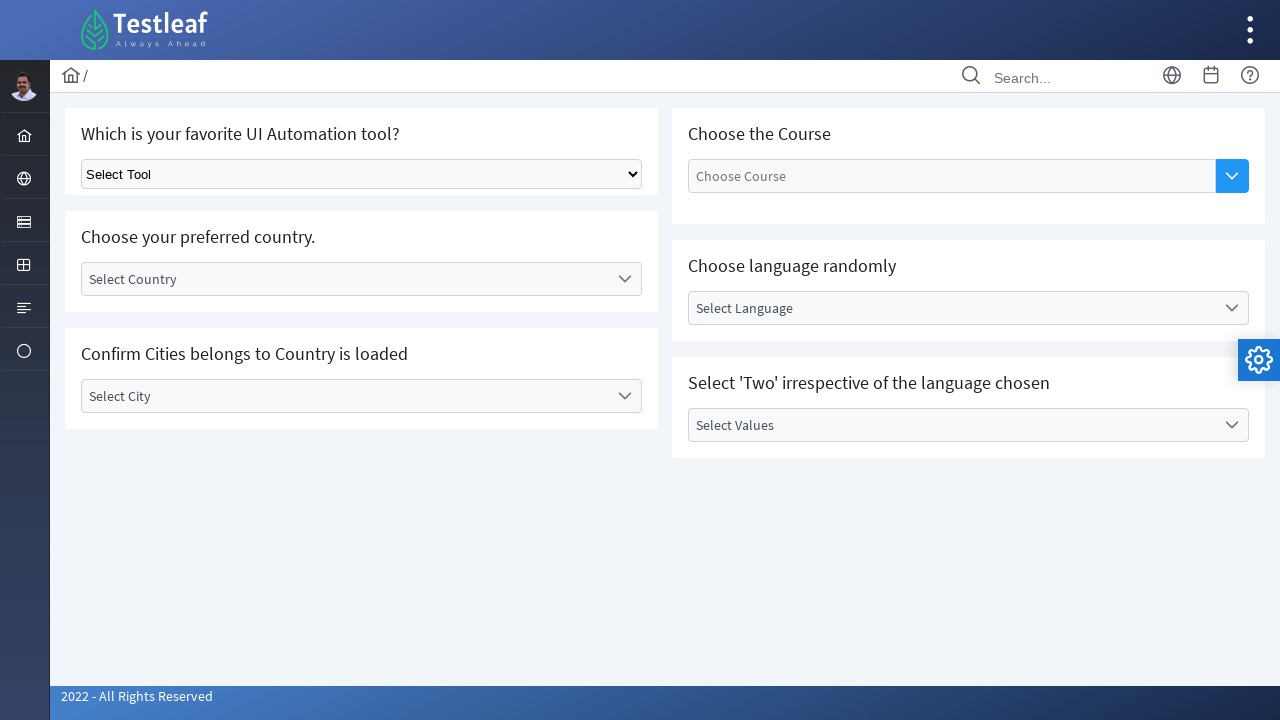

Clicked on the custom dropdown to open it at (624, 279) on (//div[contains(@class,'ui-state-default ui-corner-right')])[1]
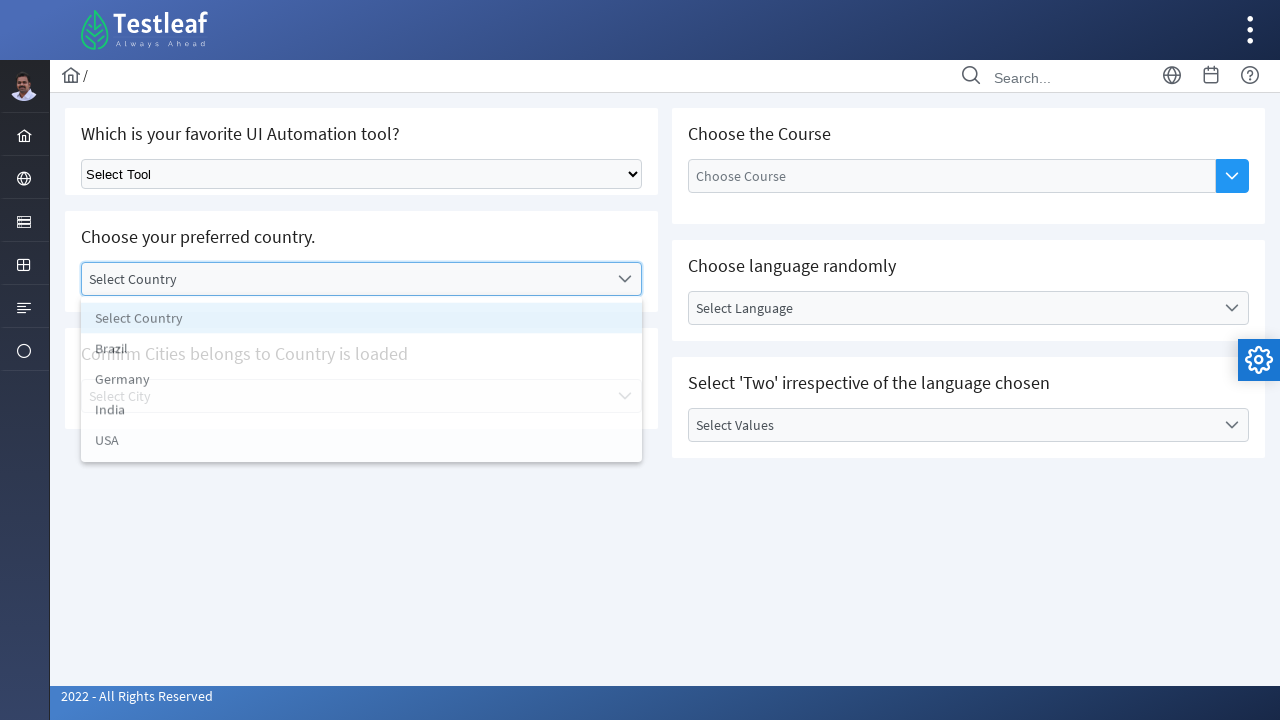

Selected India from the dropdown options at (362, 415) on xpath=//li[text()='India']
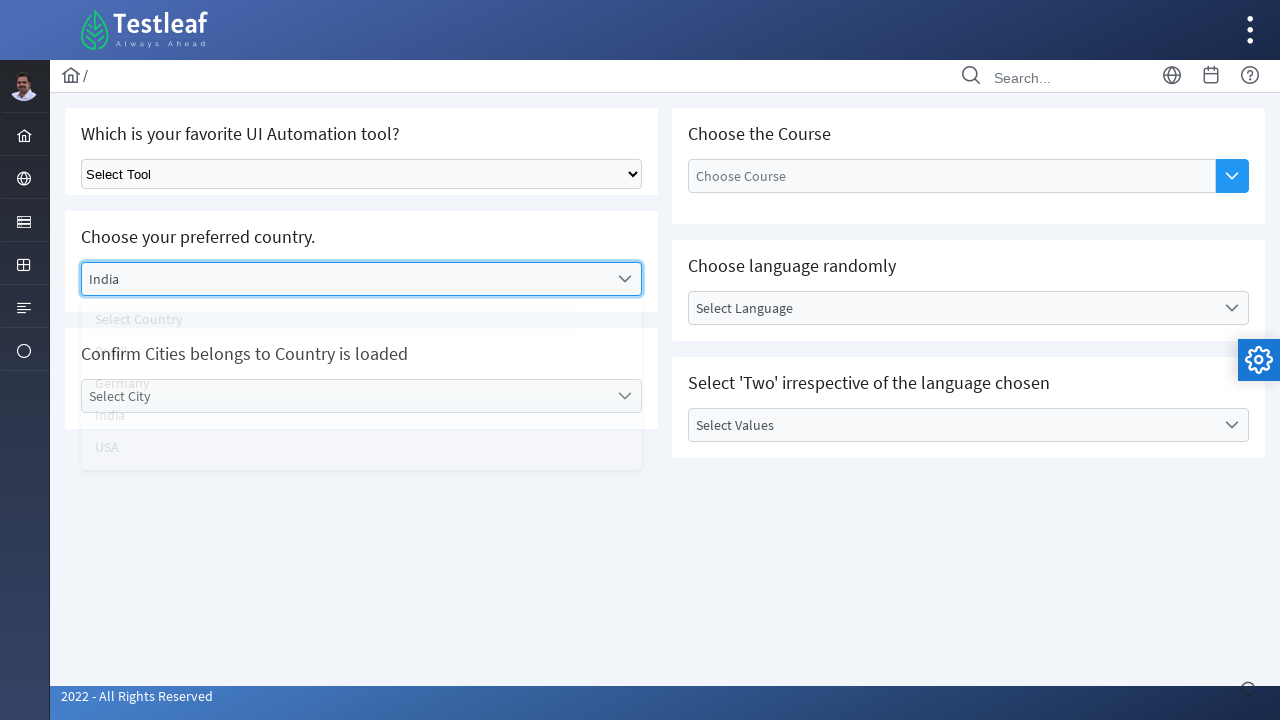

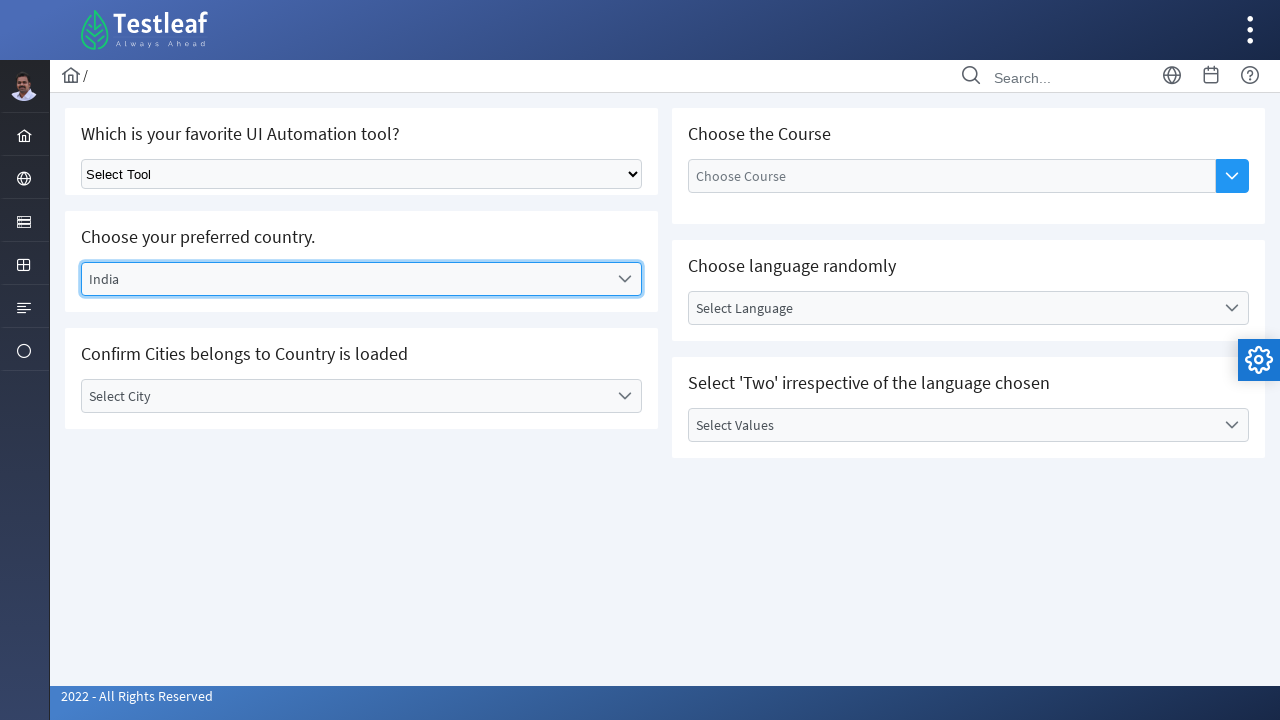